Tests handling of a JavaScript confirmation dialog by clicking a button that triggers a confirm popup and accepting it, then verifying the result text.

Starting URL: https://testautomationpractice.blogspot.com/

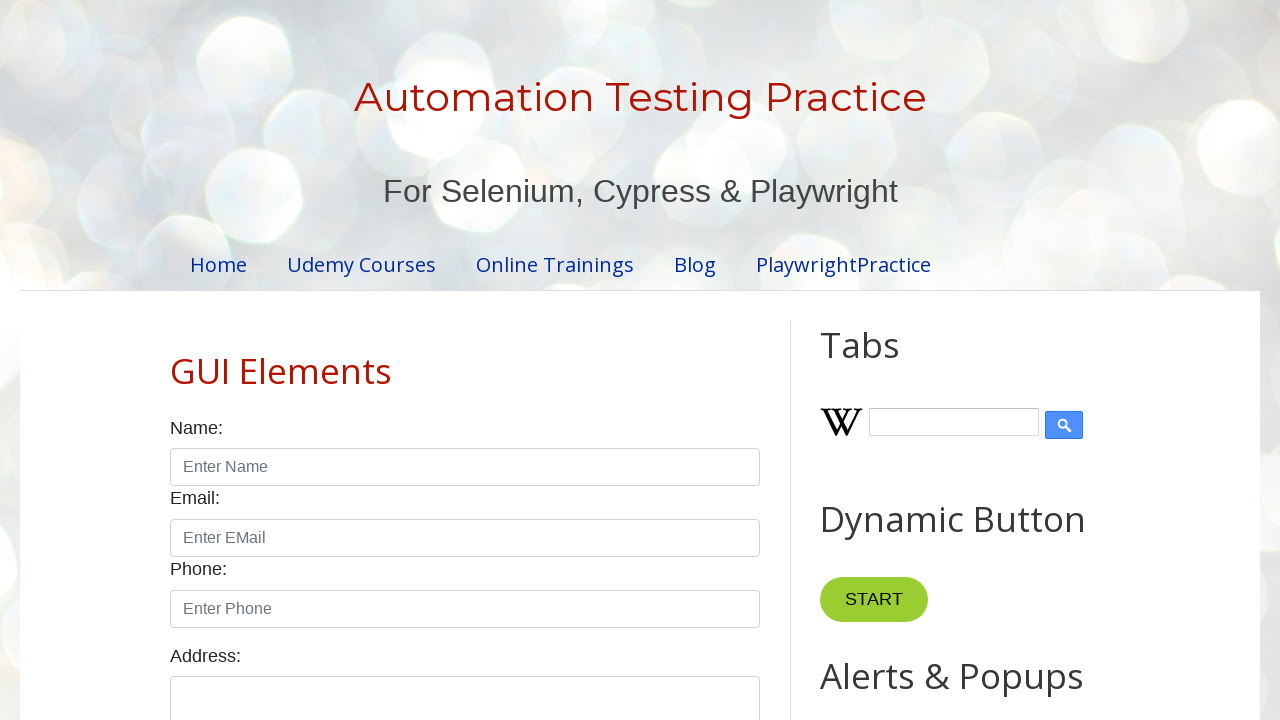

Confirmation dialog accepted
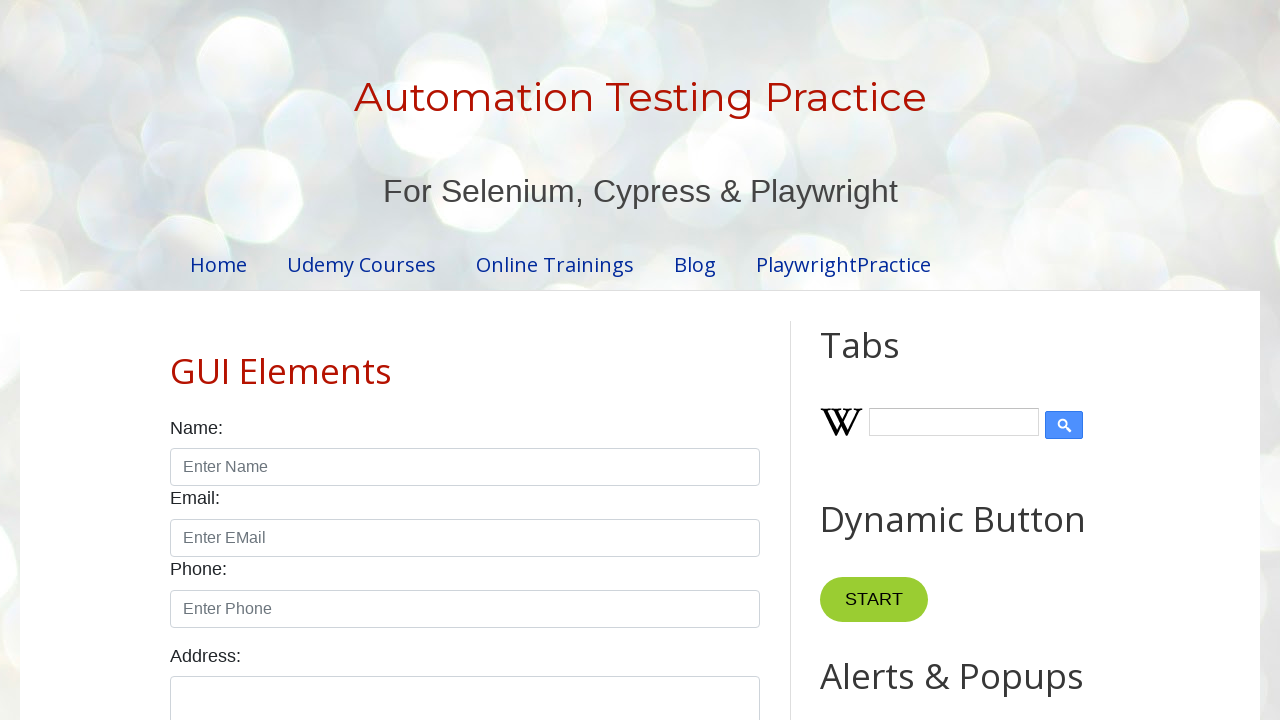

Clicked confirmation button to trigger dialog at (912, 360) on #confirmBtn
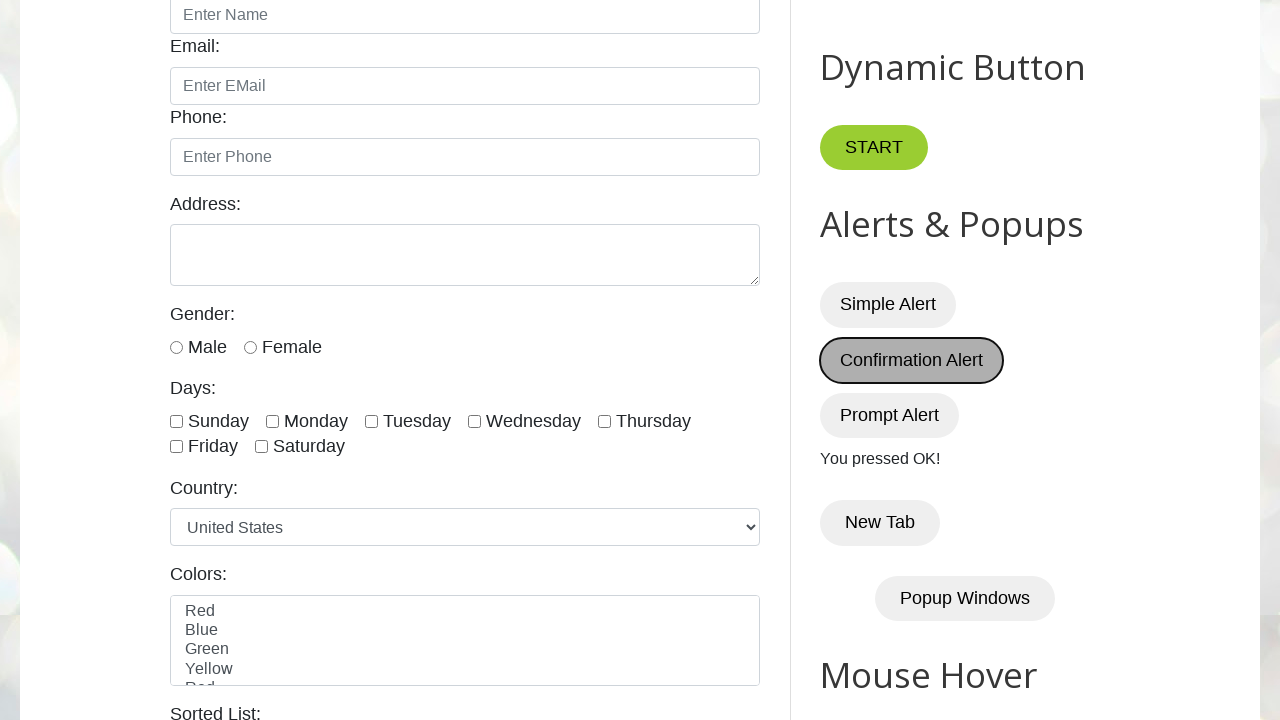

Result element loaded after dialog acceptance
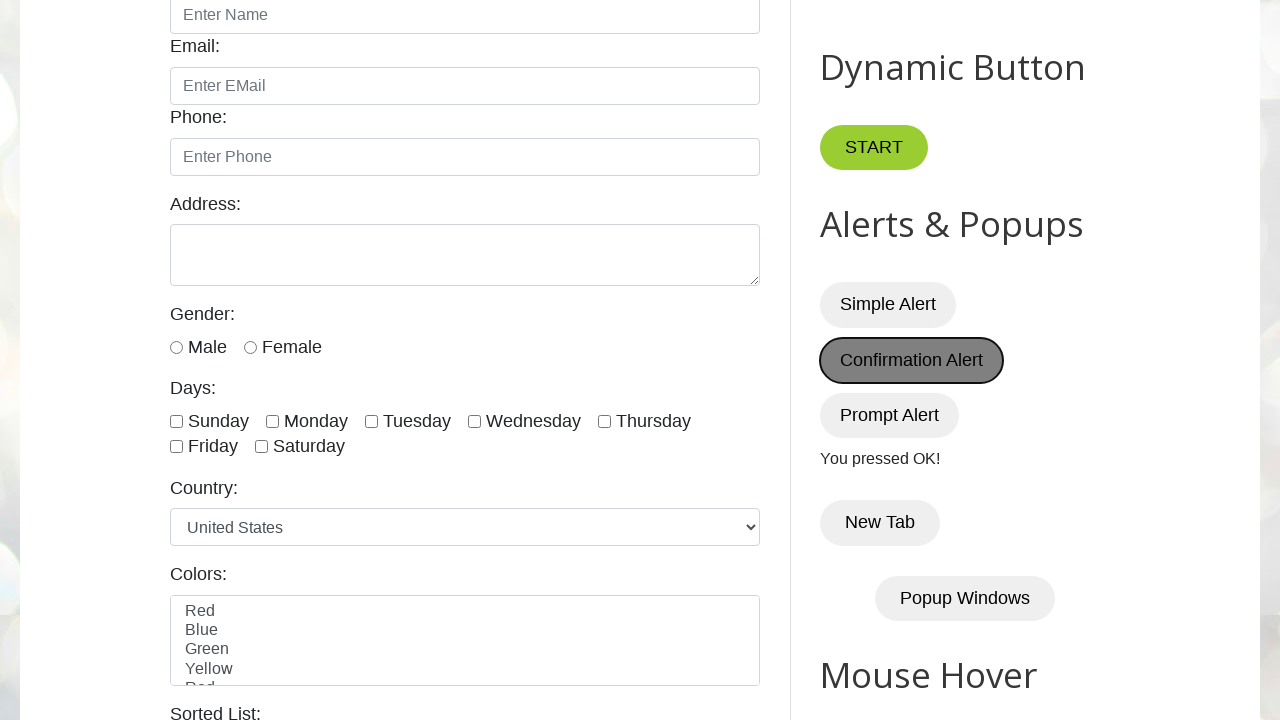

Verified result text displays 'You pressed OK!' confirming dialog was accepted
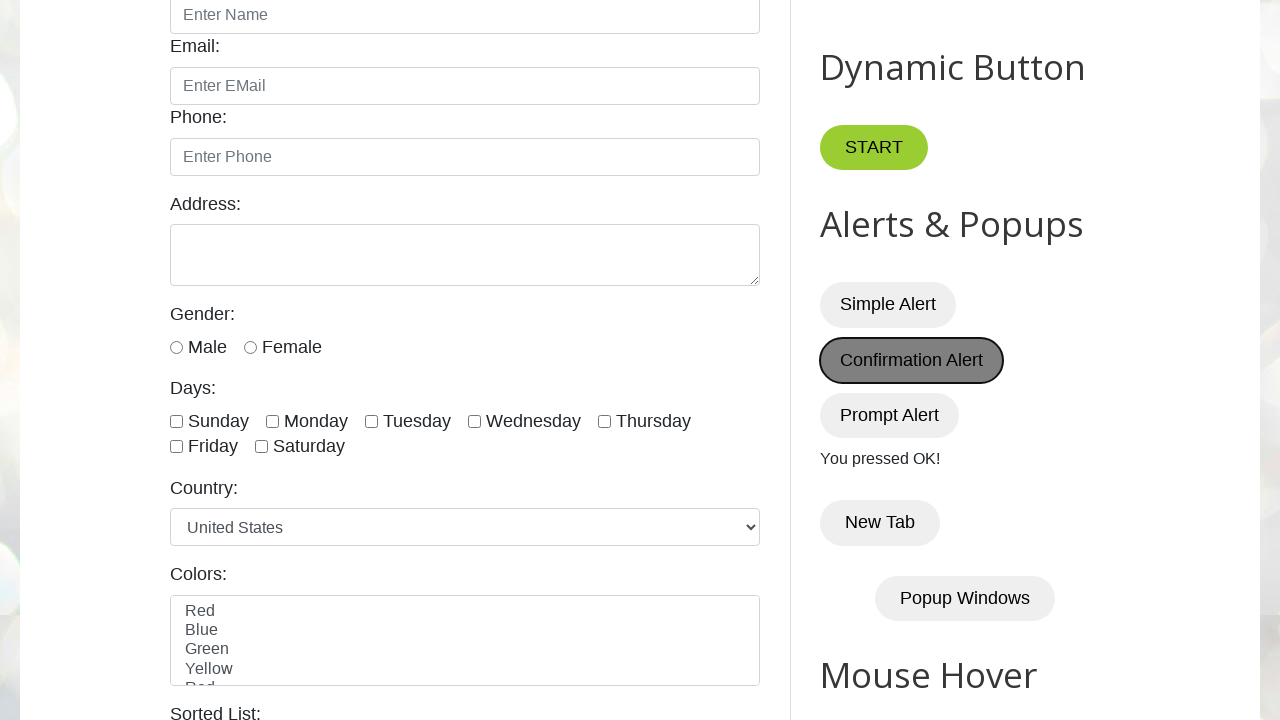

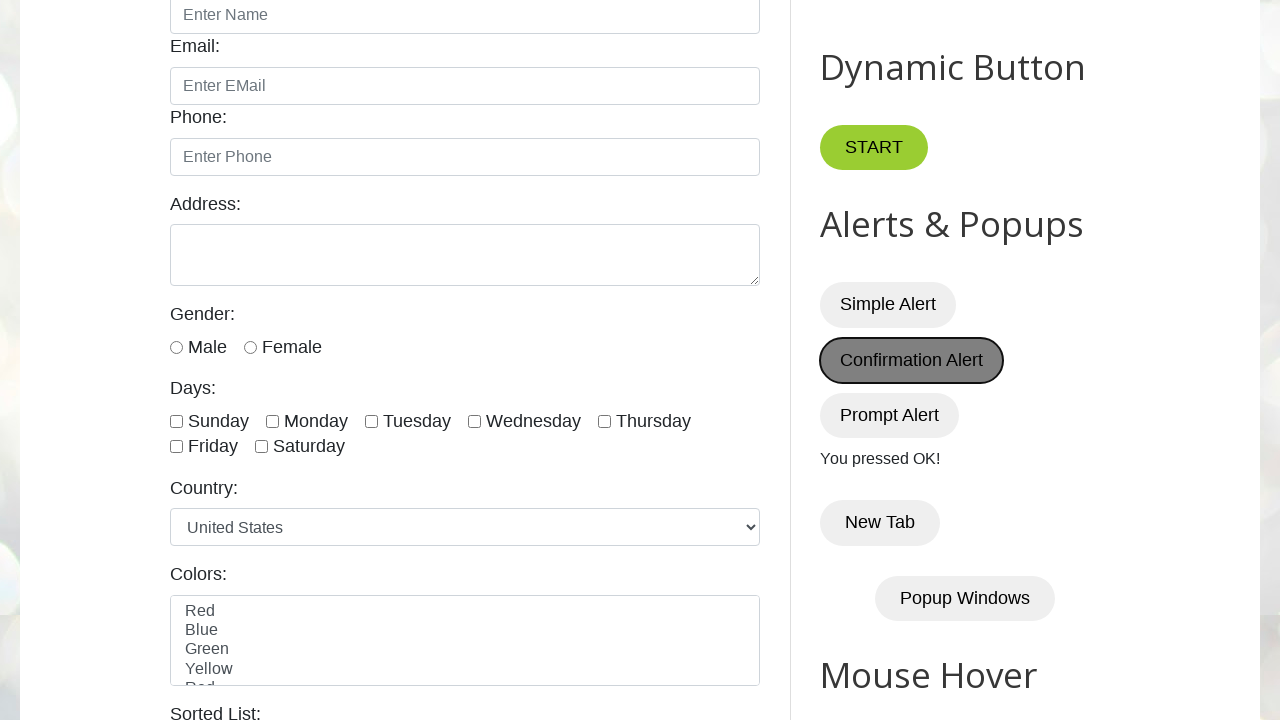